Tests iframe interaction by verifying text visibility, entering text into an iframe's text editor, and confirming a link is displayed after switching out of the iframe

Starting URL: https://the-internet.herokuapp.com/iframe

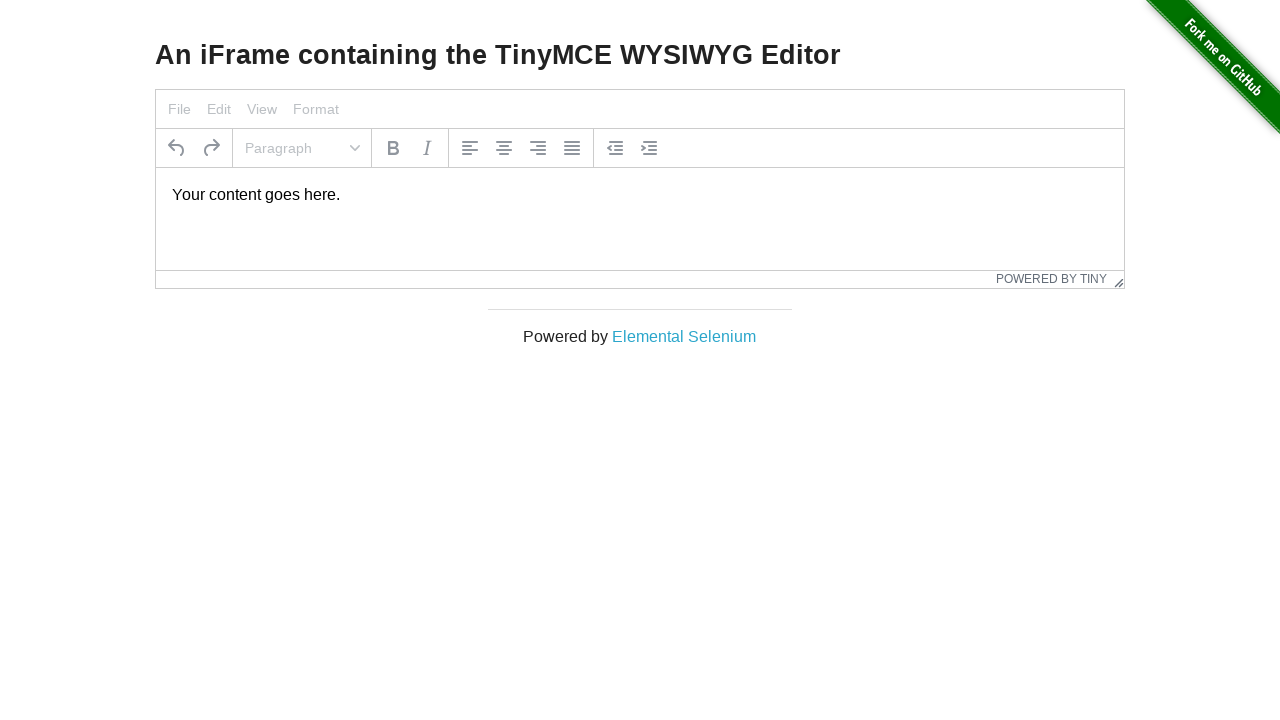

Verified 'An iFrame containing the TinyMCE WYSIWYG Editor' text is visible
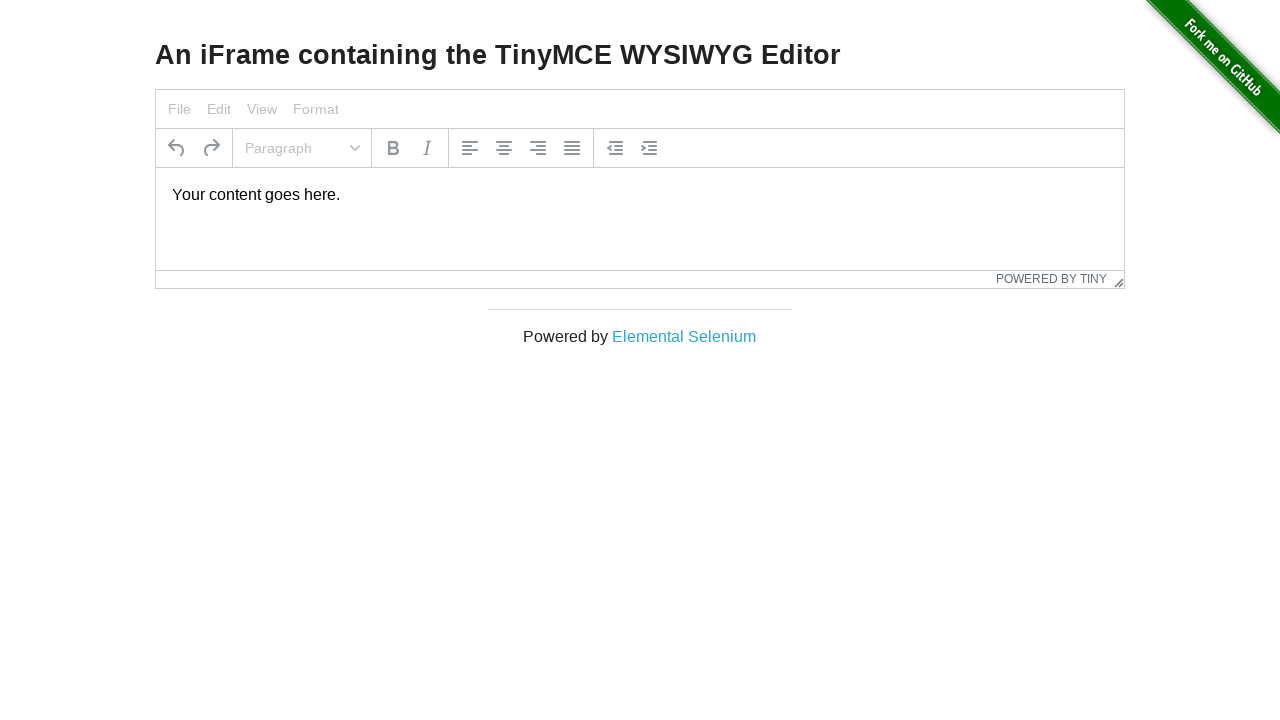

Located iframe and text box element
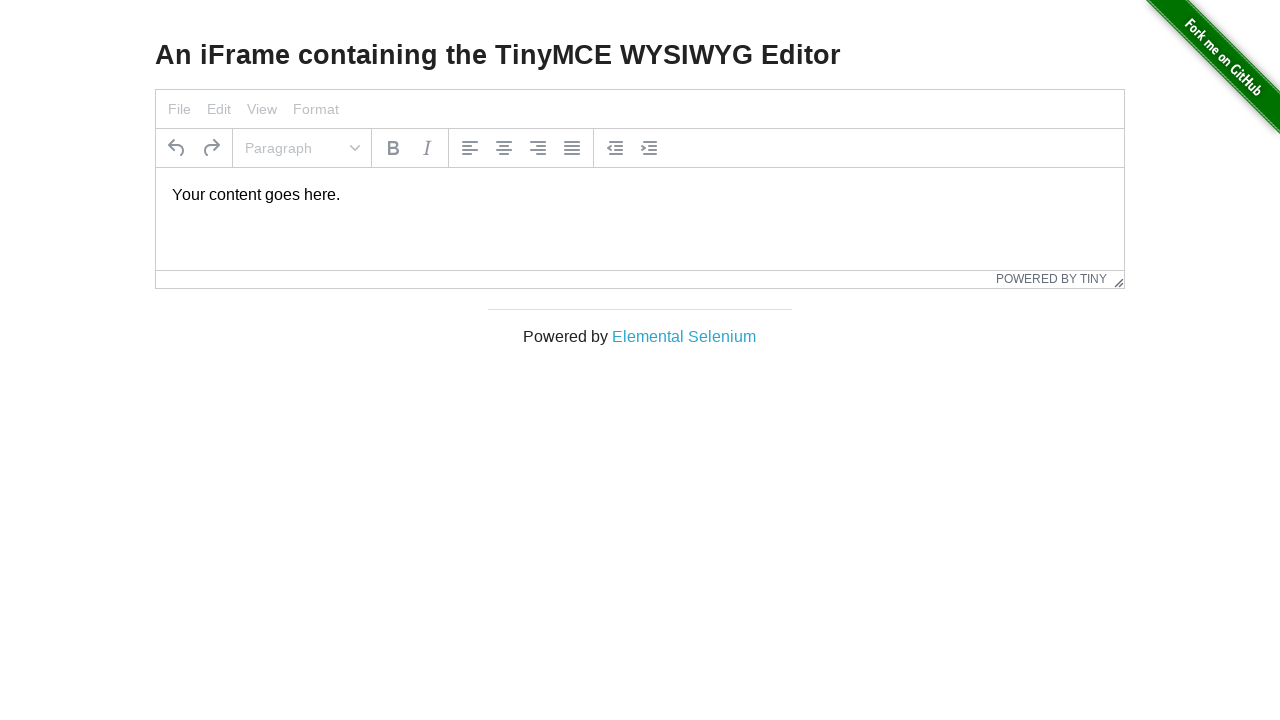

Clicked on text box in iframe at (640, 195) on #mce_0_ifr >> internal:control=enter-frame >> xpath=//p[text()='Your content goe
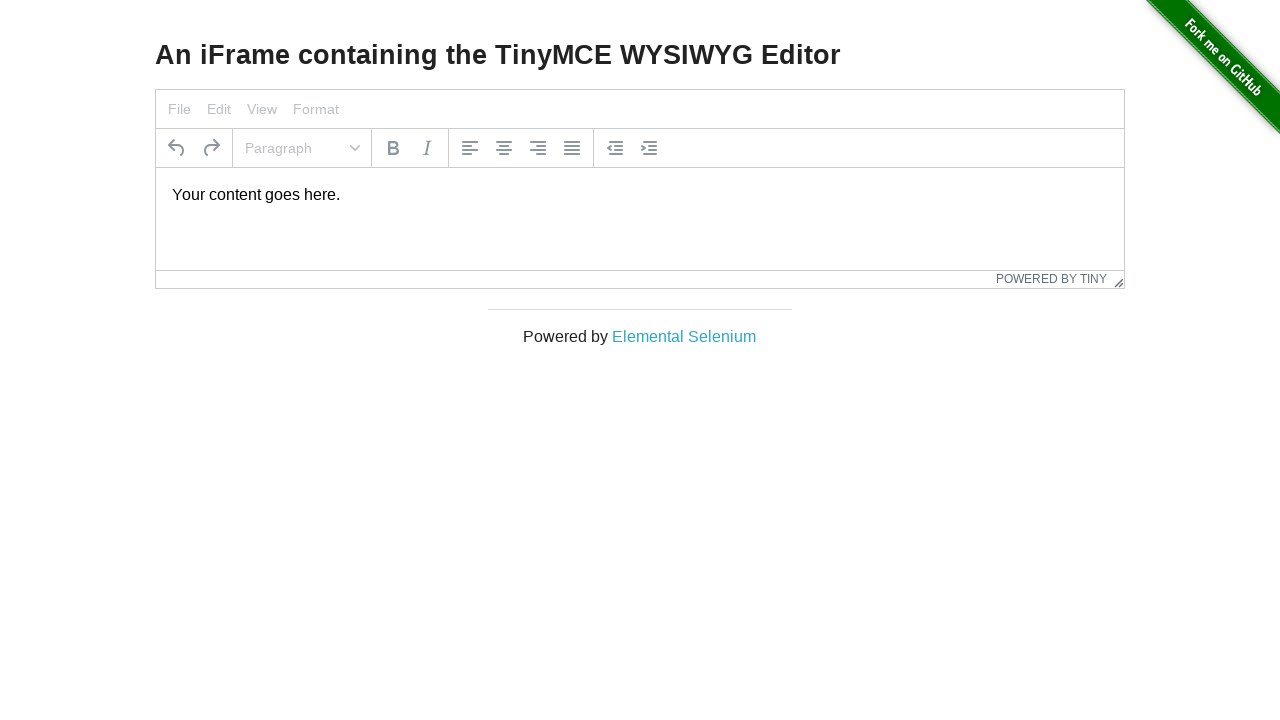

Selected all text in the editor
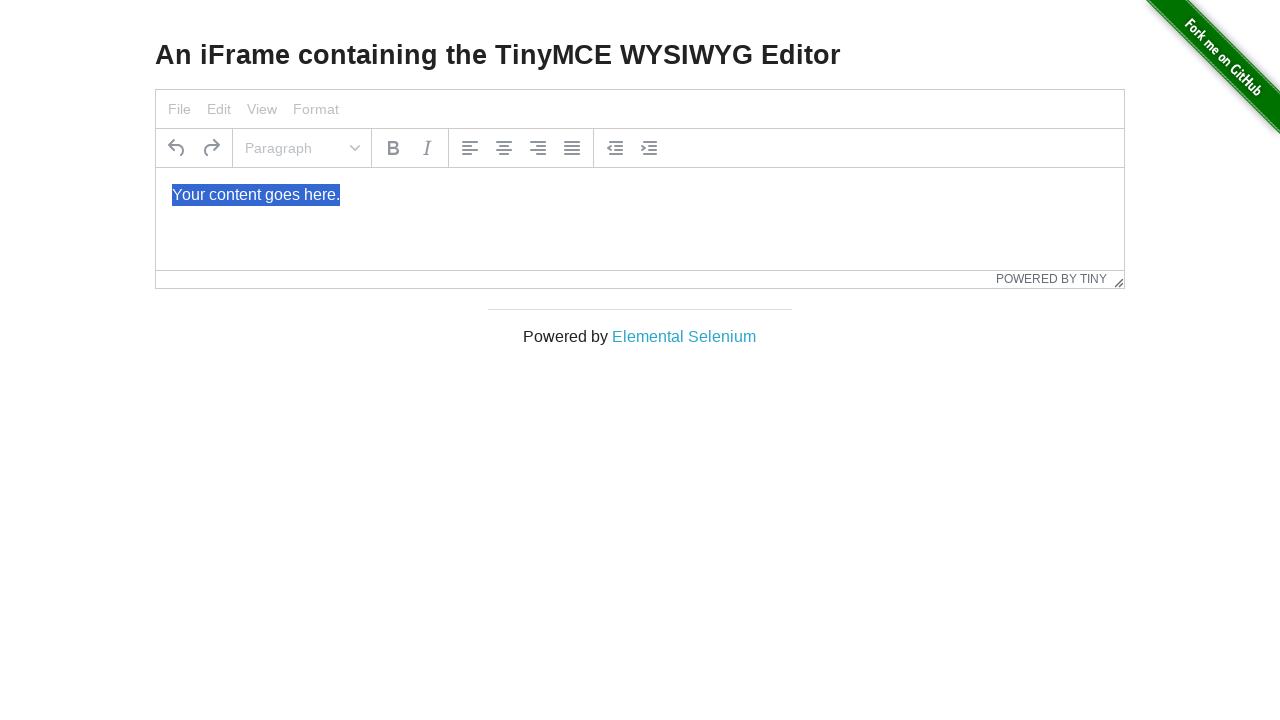

Typed 'Merhaba Dünya' into the iframe editor
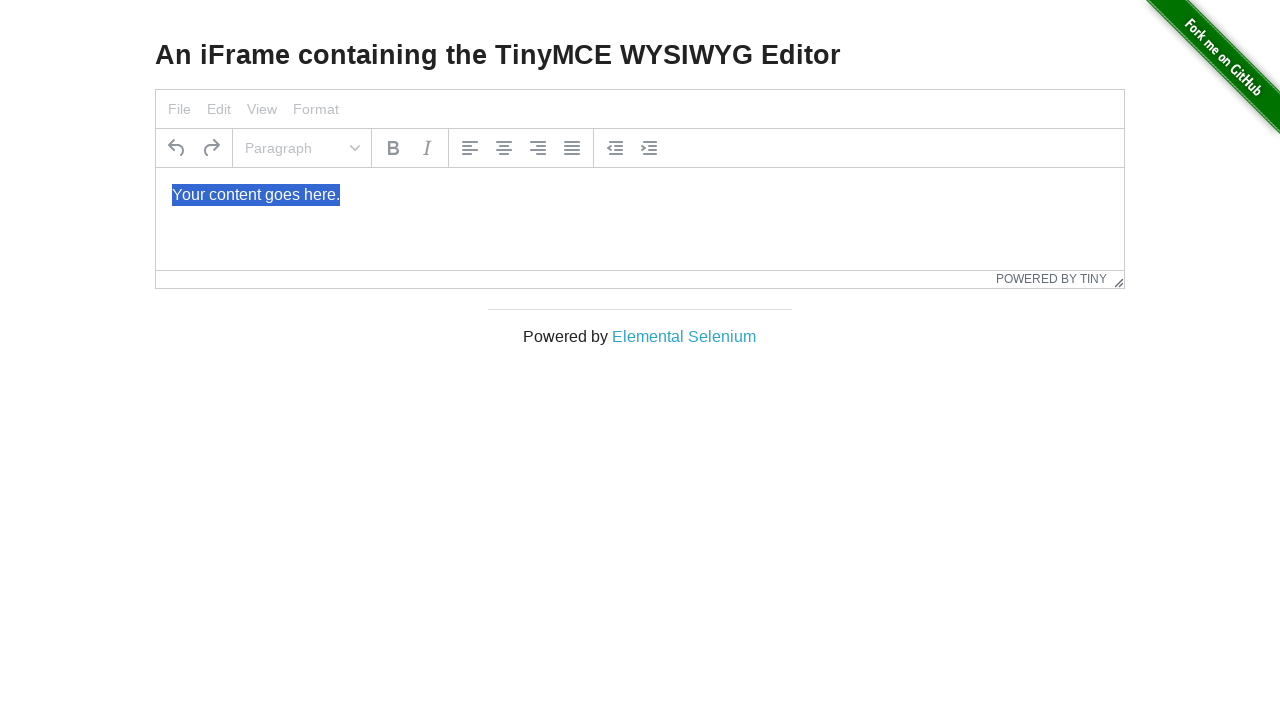

Verified 'Elemental Selenium' link is visible after exiting iframe
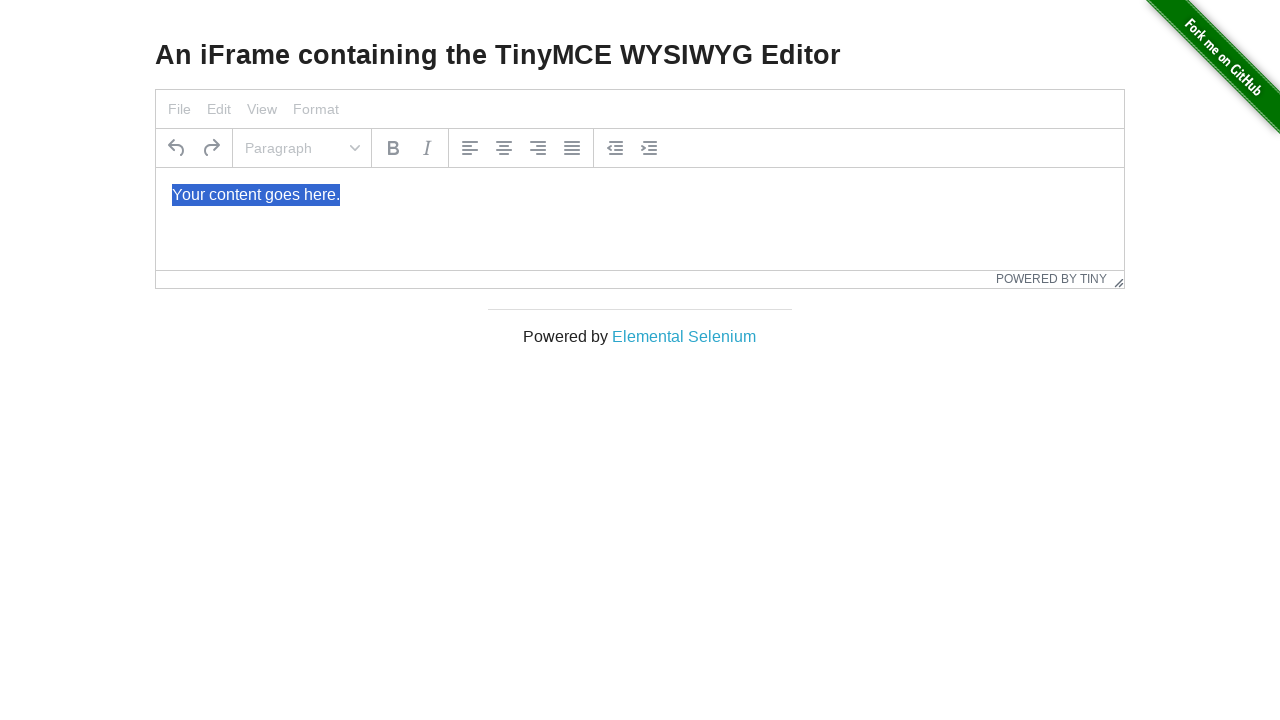

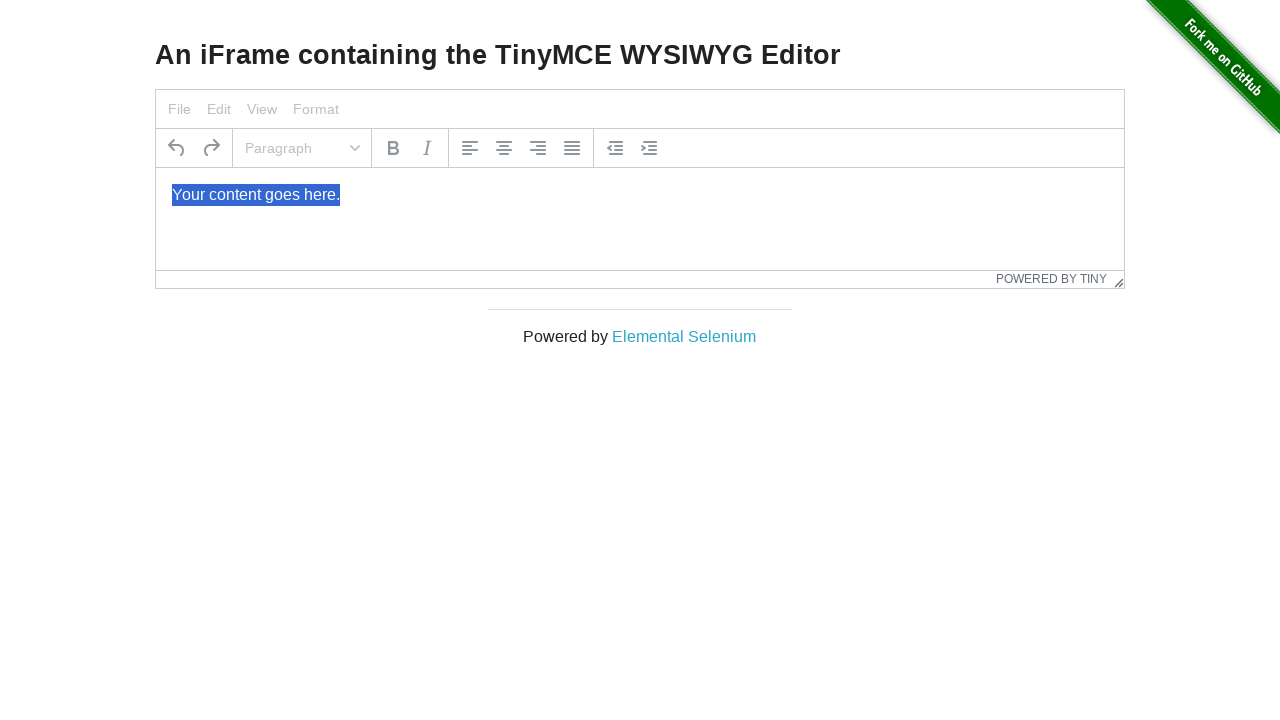